Navigates to YouTube homepage and waits for the page to load

Starting URL: https://youtube.com

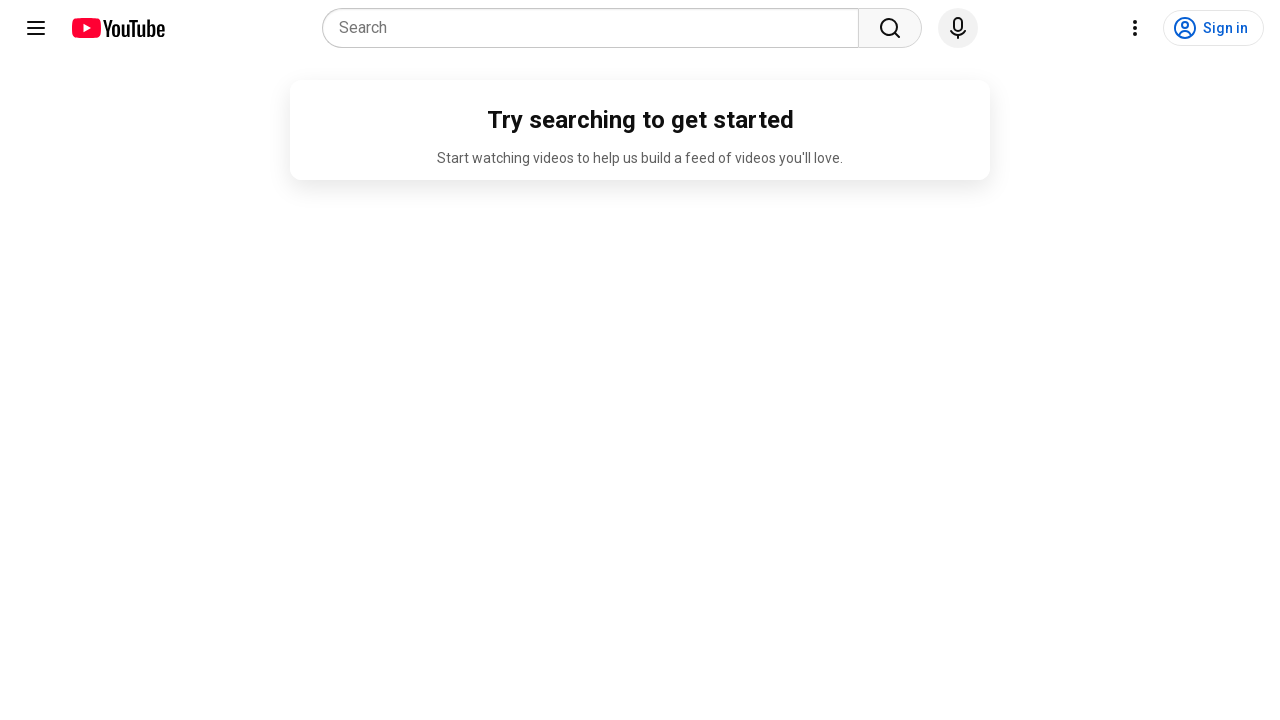

Navigated to YouTube homepage
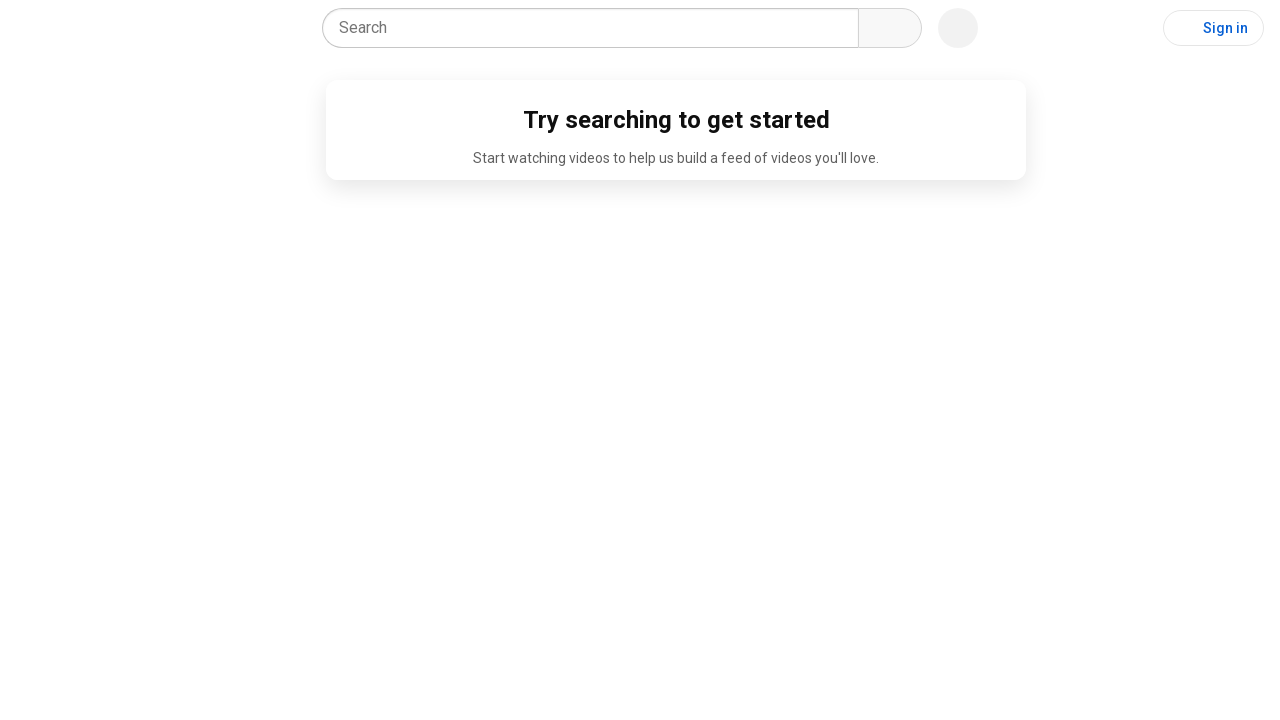

YouTube homepage loaded completely (networkidle)
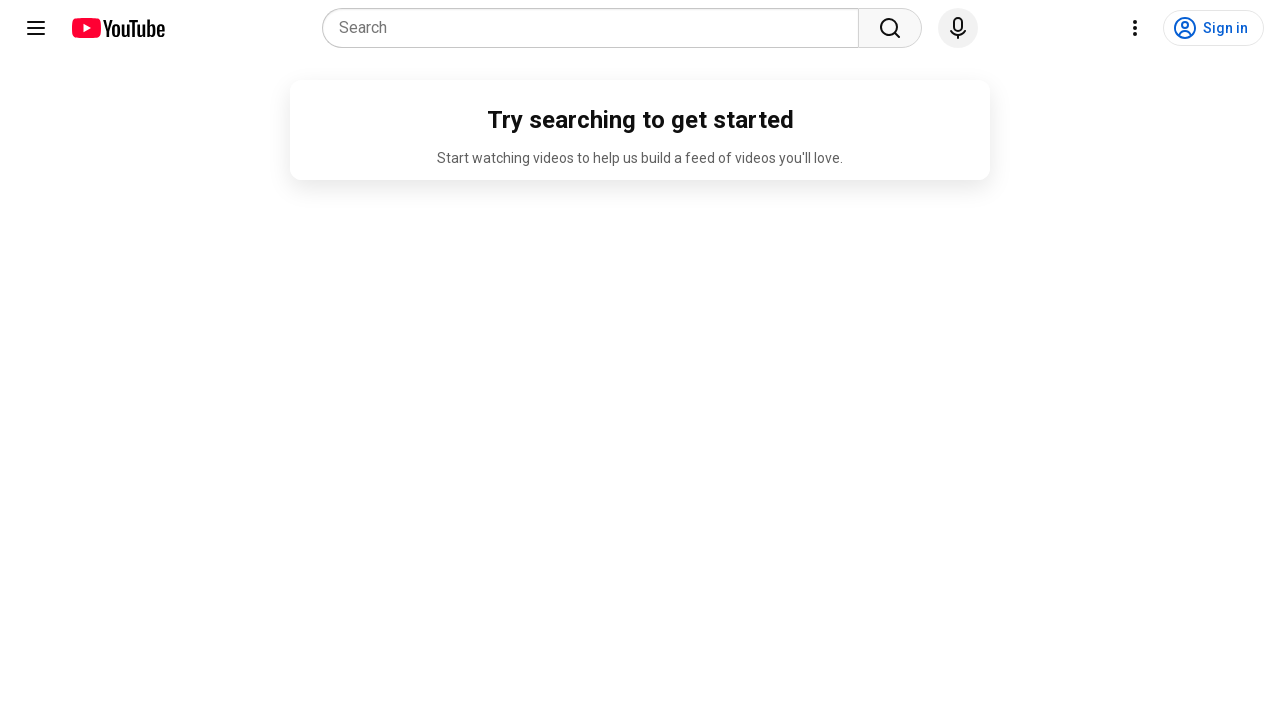

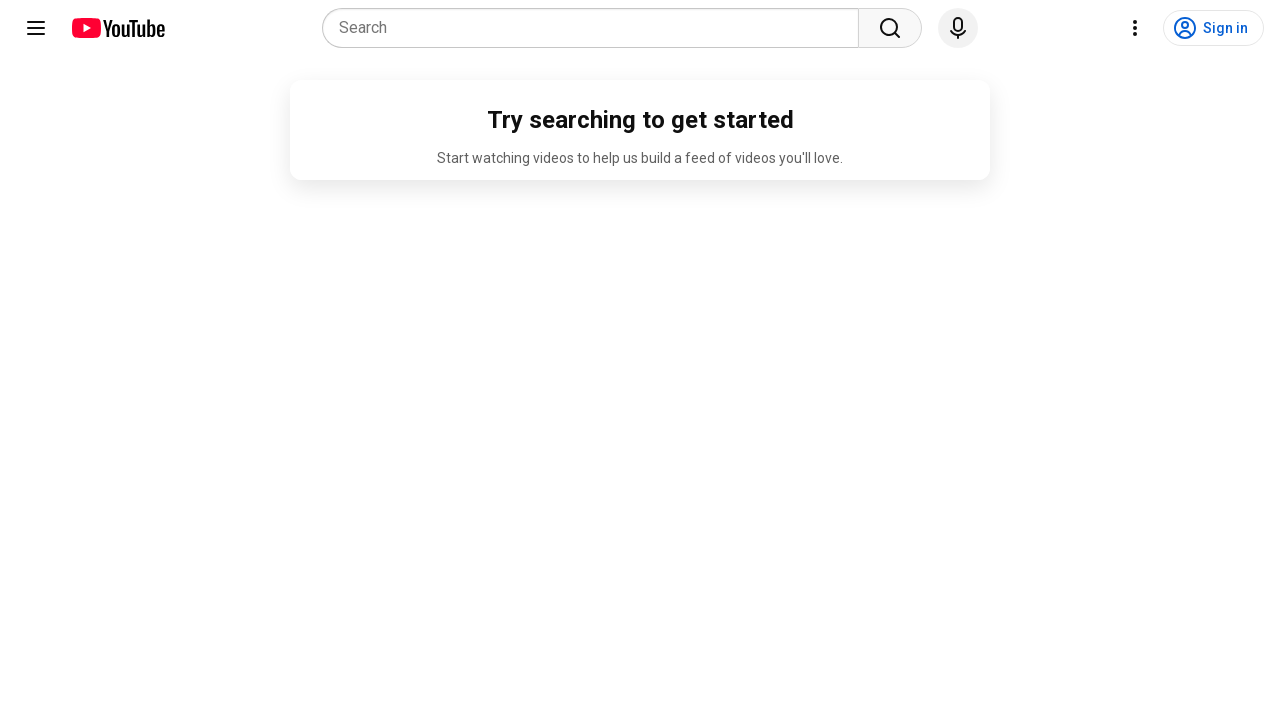